Tests form filling functionality on XPath practice page by entering data into various input fields using different XPath locator strategies

Starting URL: https://syntaxprojects.com/Xpath.php

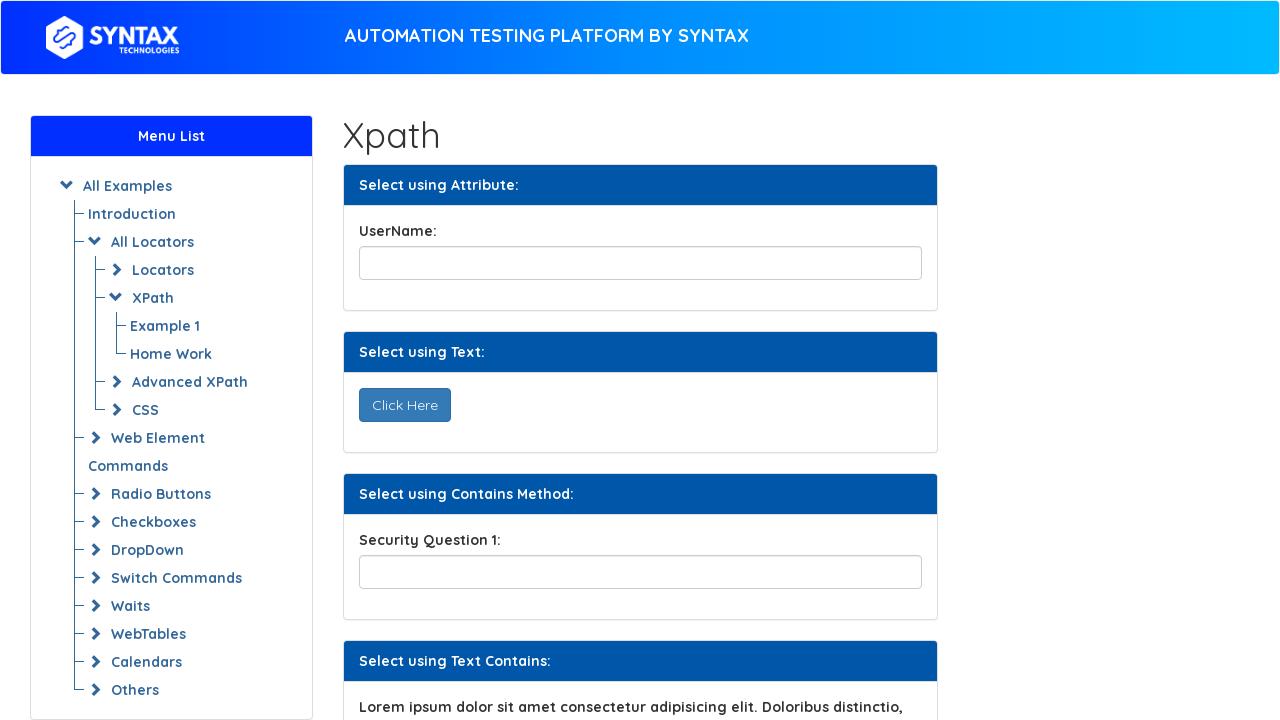

Filled username field with 'Username' using ID selector on input#title
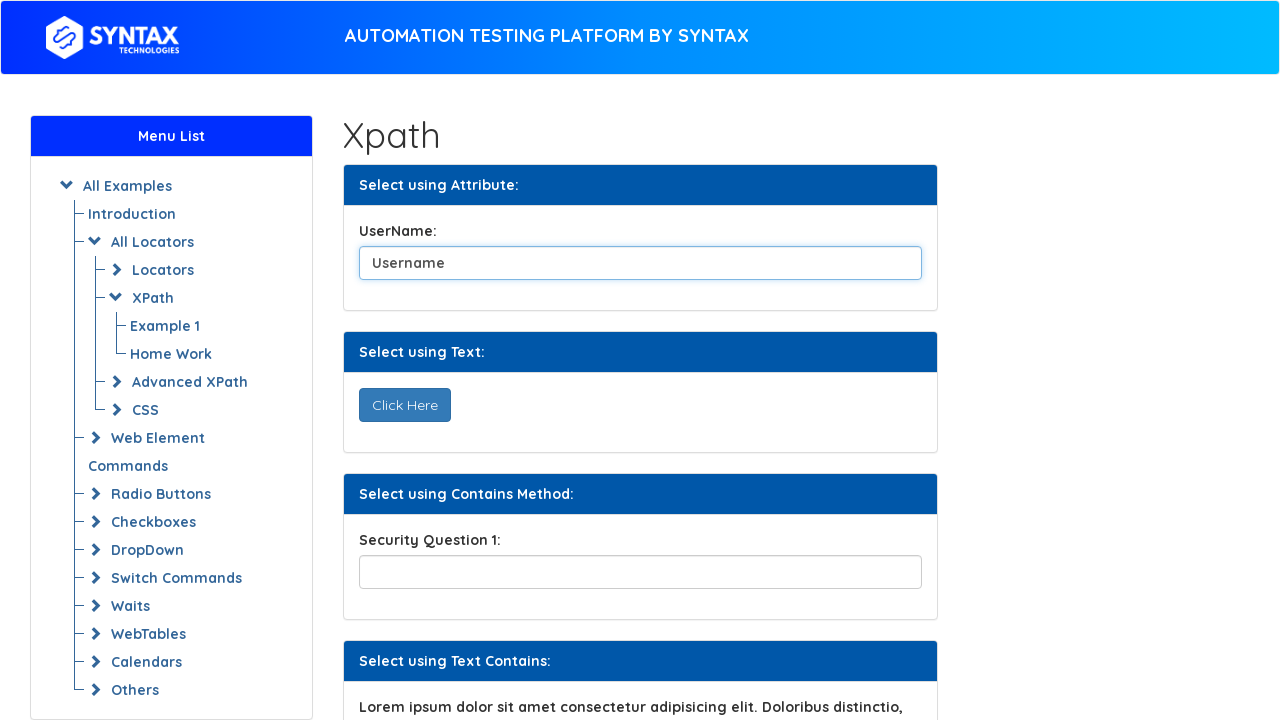

Filled Security Question field with 'Security Question' using partial name attribute on input[name*='securityPartial']
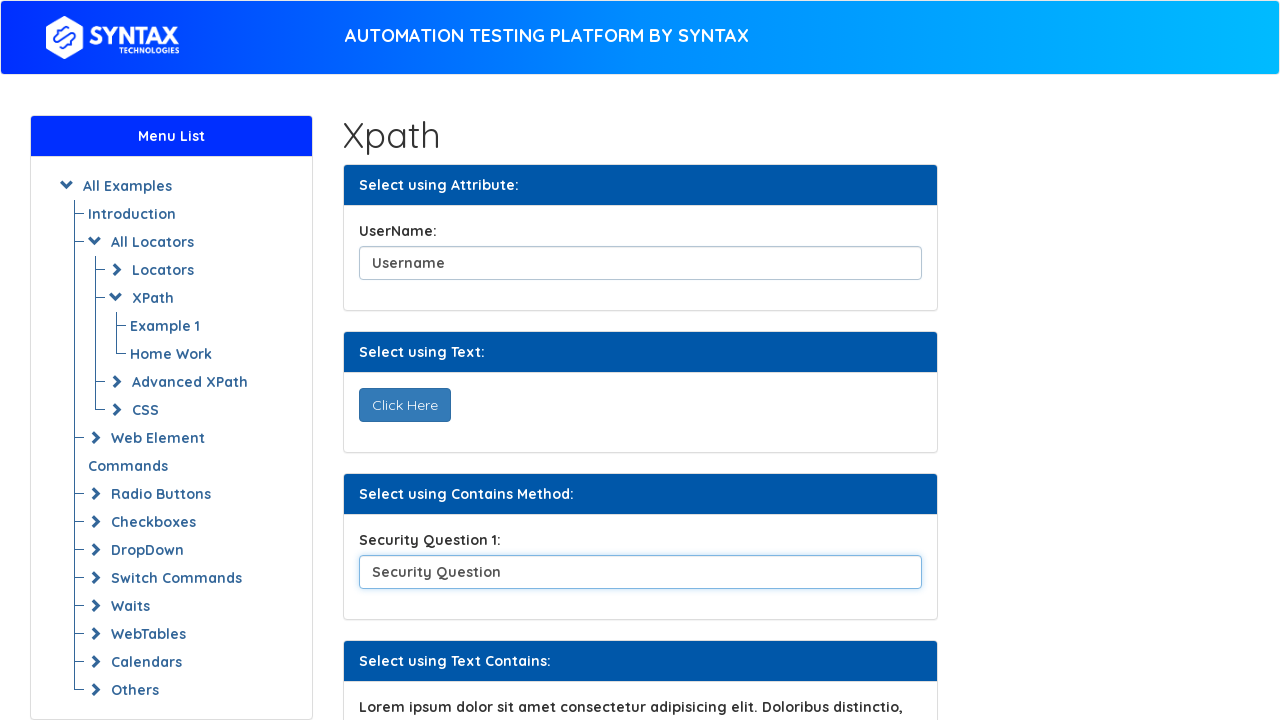

Filled API Settings field with 'Api Settings' using ID prefix selector on input[id^='apiSettings']
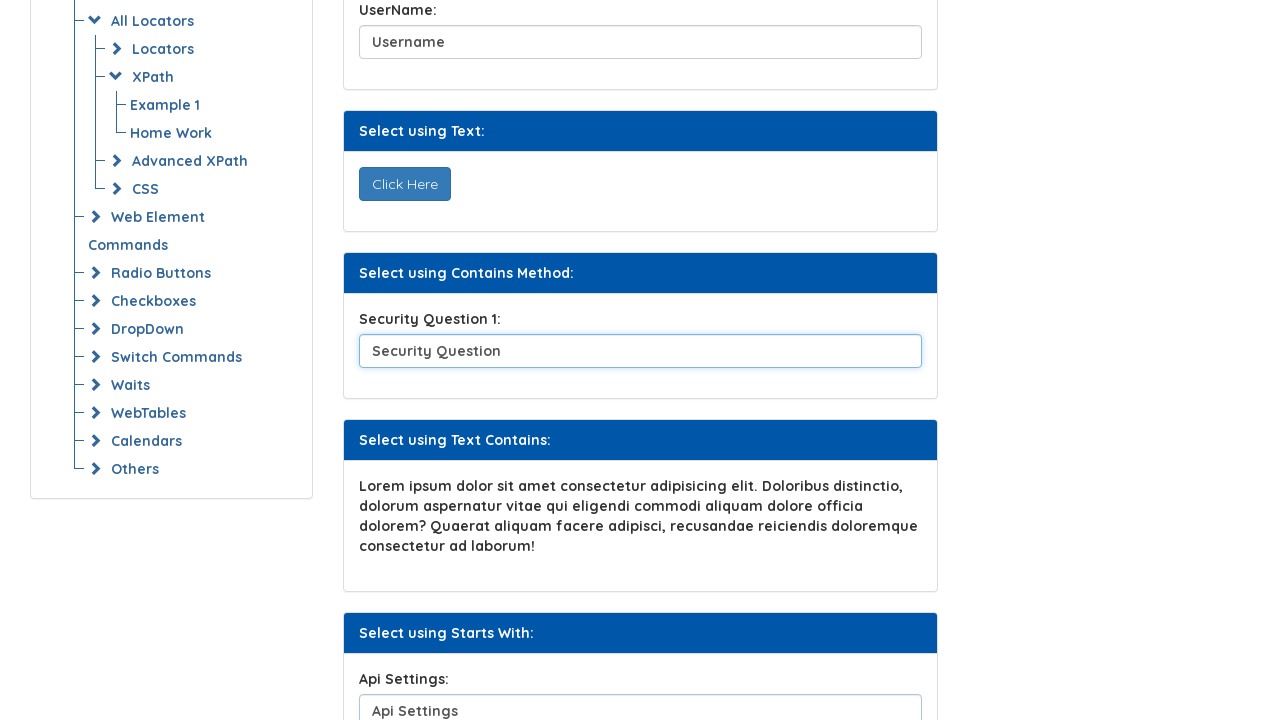

Filled first backup email field with 'example1@example.com' using XPath indexing on (//input[@class='form-control backup'])[1]
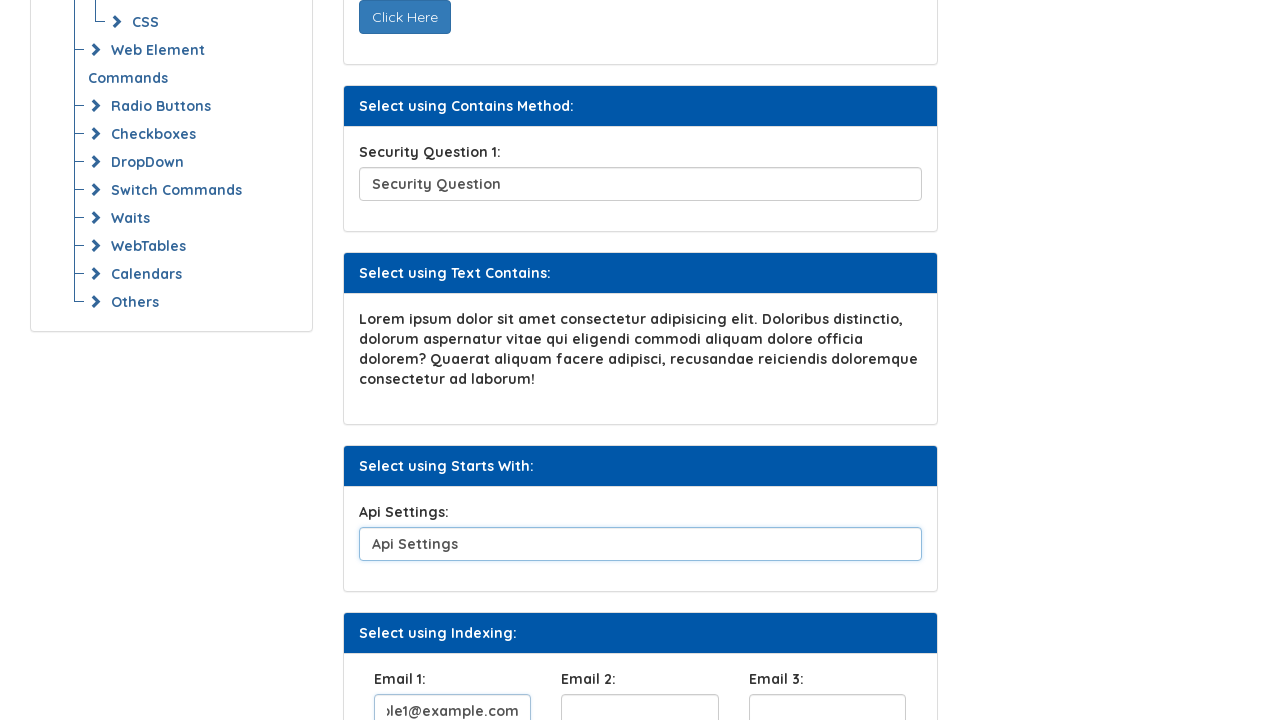

Filled second backup email field with 'example2@example.com' using XPath indexing on (//input[@class='form-control backup'])[2]
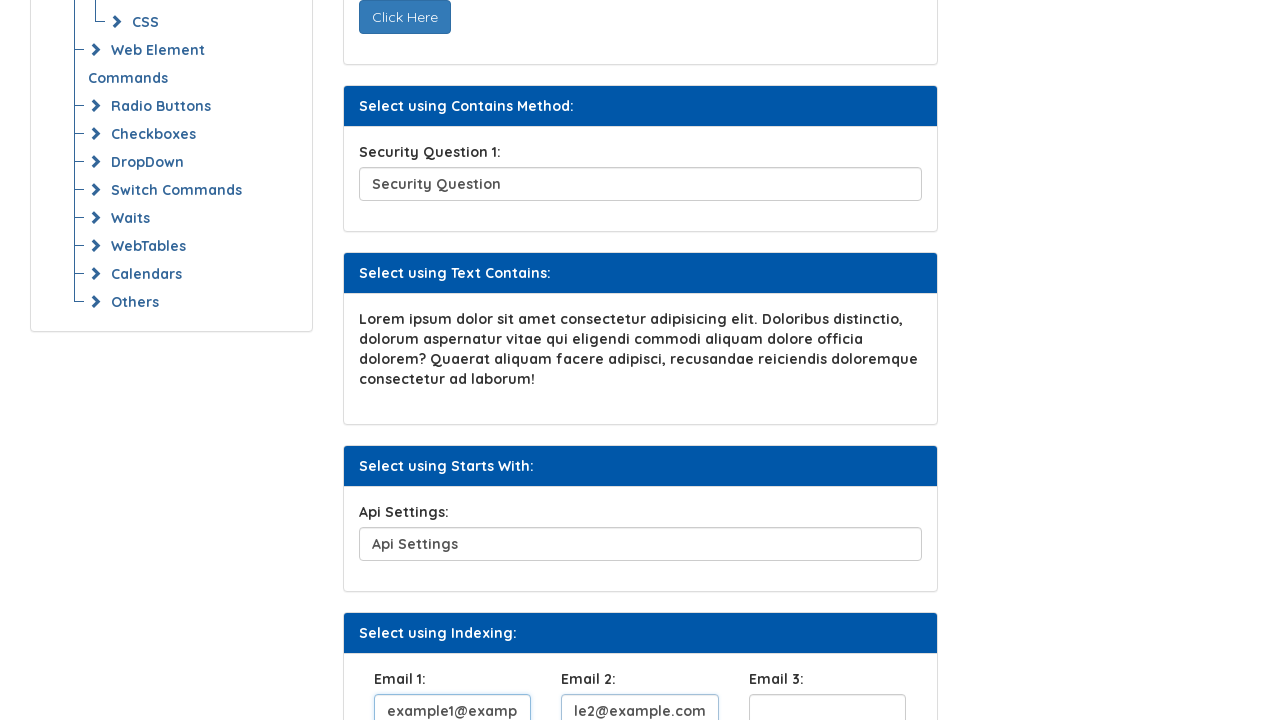

Filled third backup email field with 'example3@example.com' using XPath indexing on (//input[@class='form-control backup'])[3]
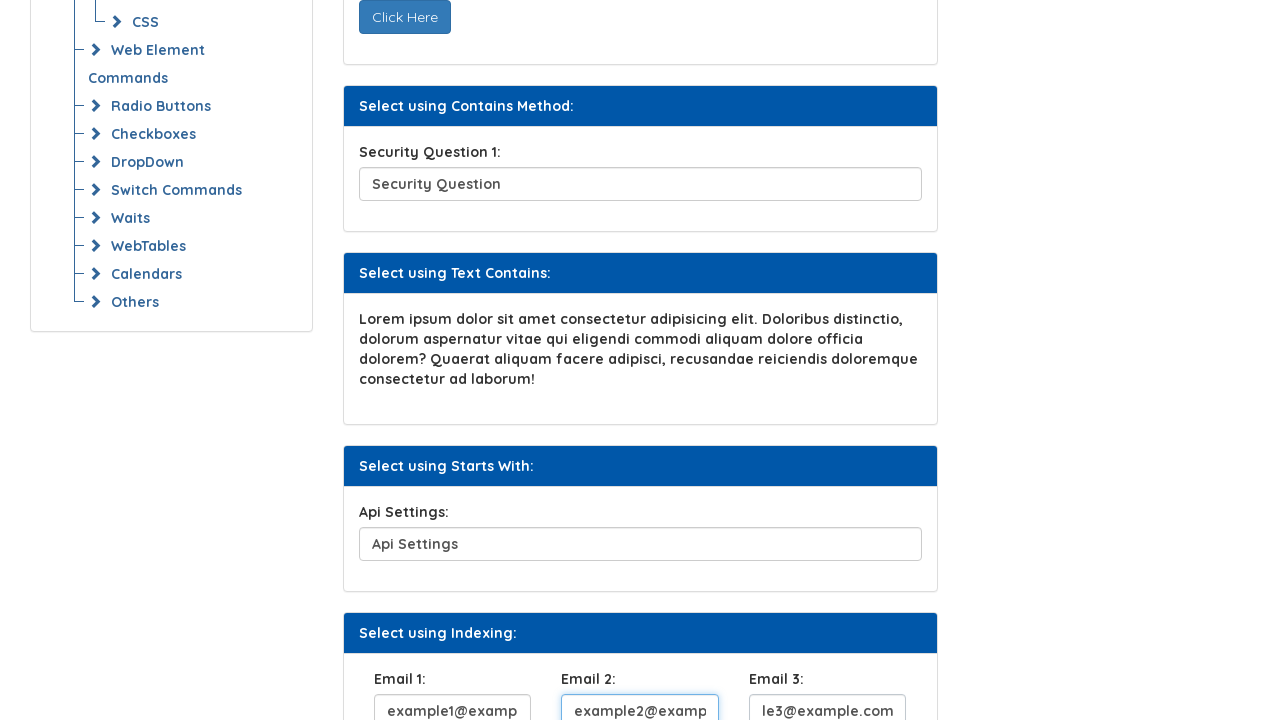

Filled custom field (one) with 'Text example' using multiple attribute selector on input[data-detail='one'][name='customField']
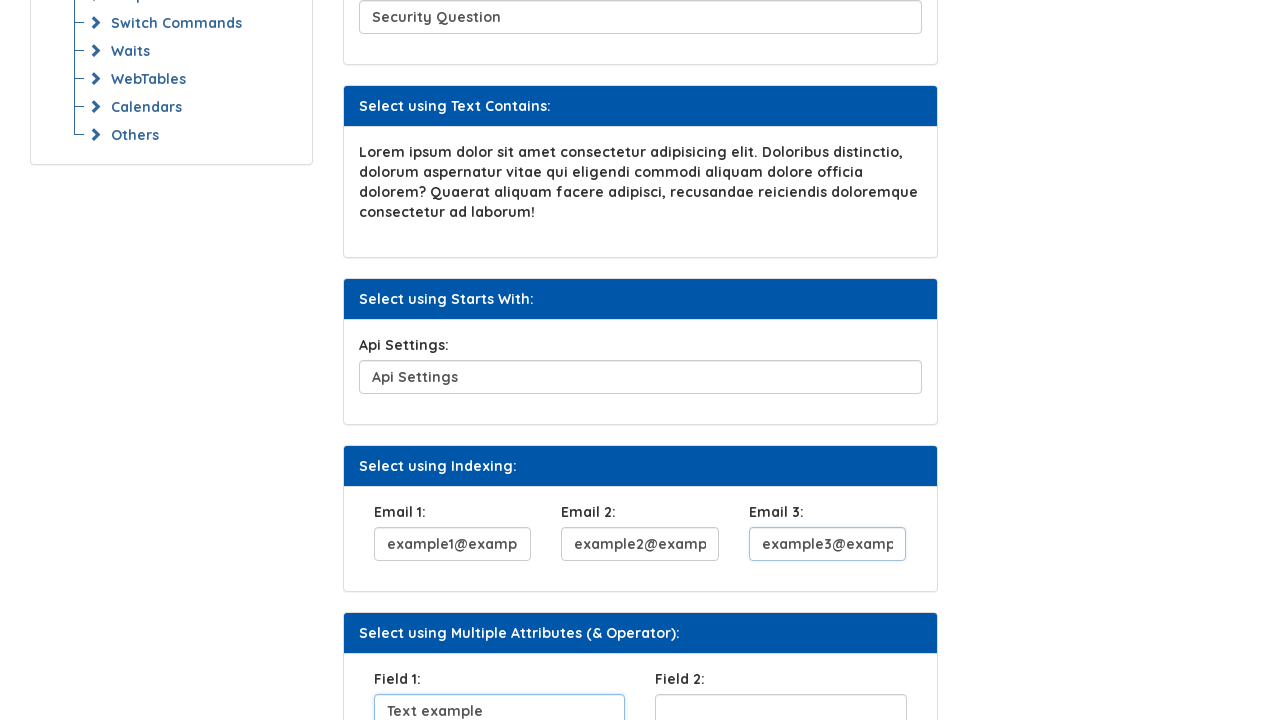

Filled custom field (two) with 'Text example' using multiple attribute selector on input[data-detail='two'][name='customField']
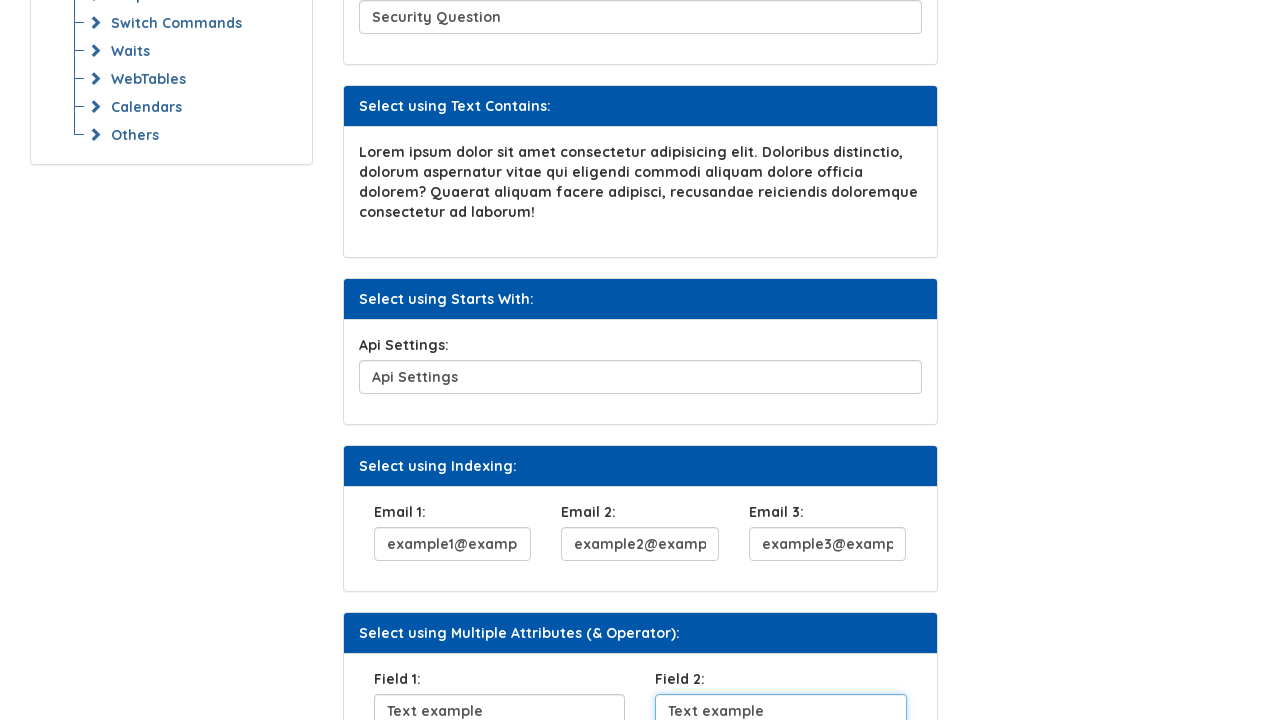

Filled custom field 1 (one) with 'Text example' using multiple attribute selector on input[data-detail='one'][name='customField1']
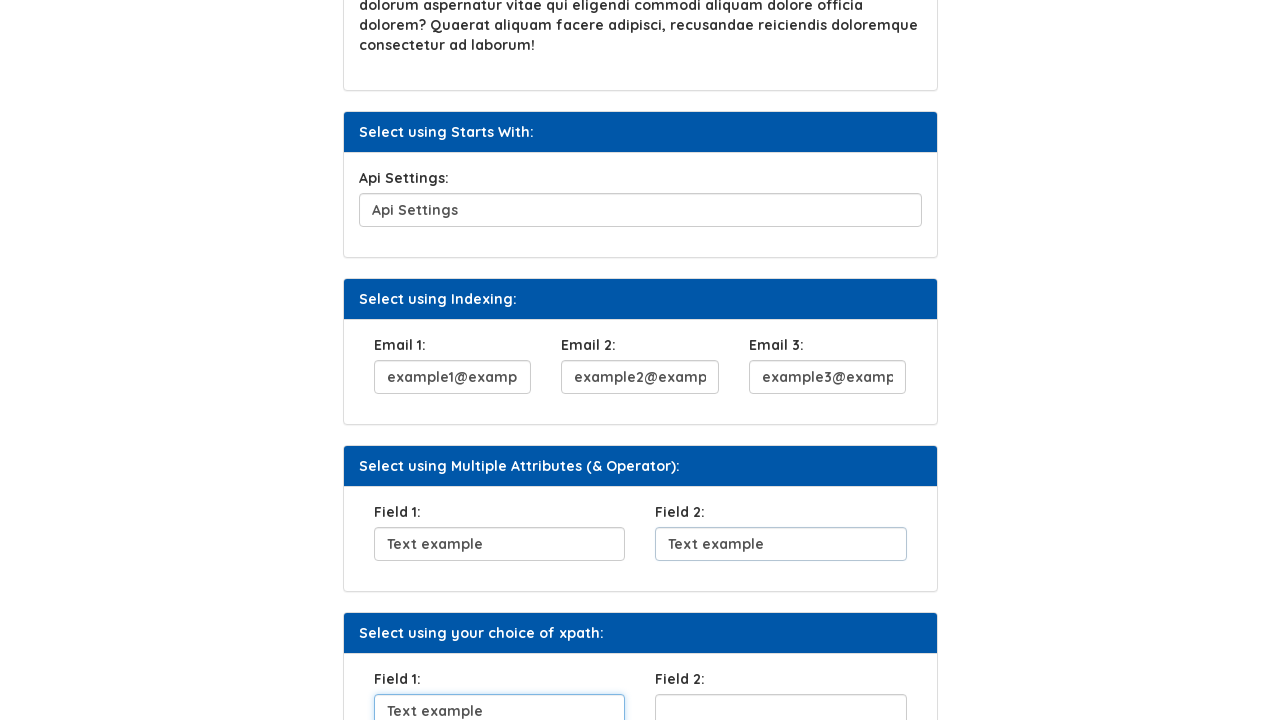

Filled custom field 1 (two) with 'Text example' using multiple attribute selector on input[data-detail='two'][name='customField1']
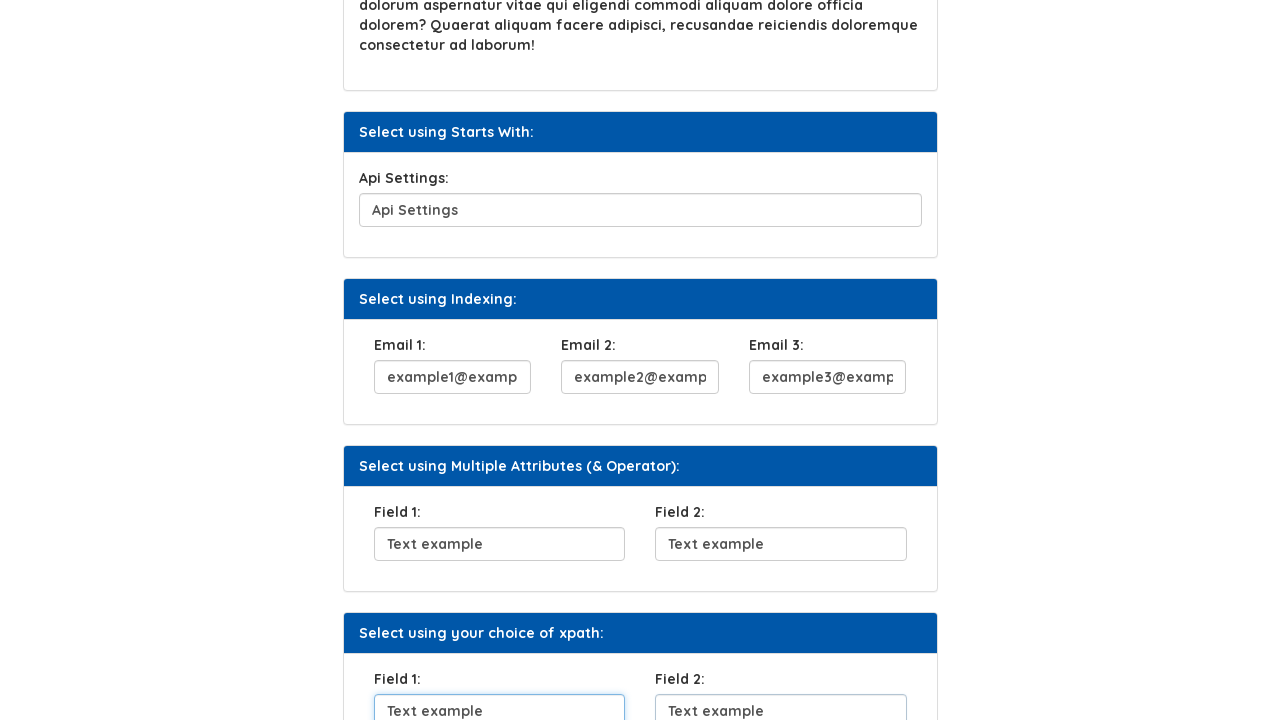

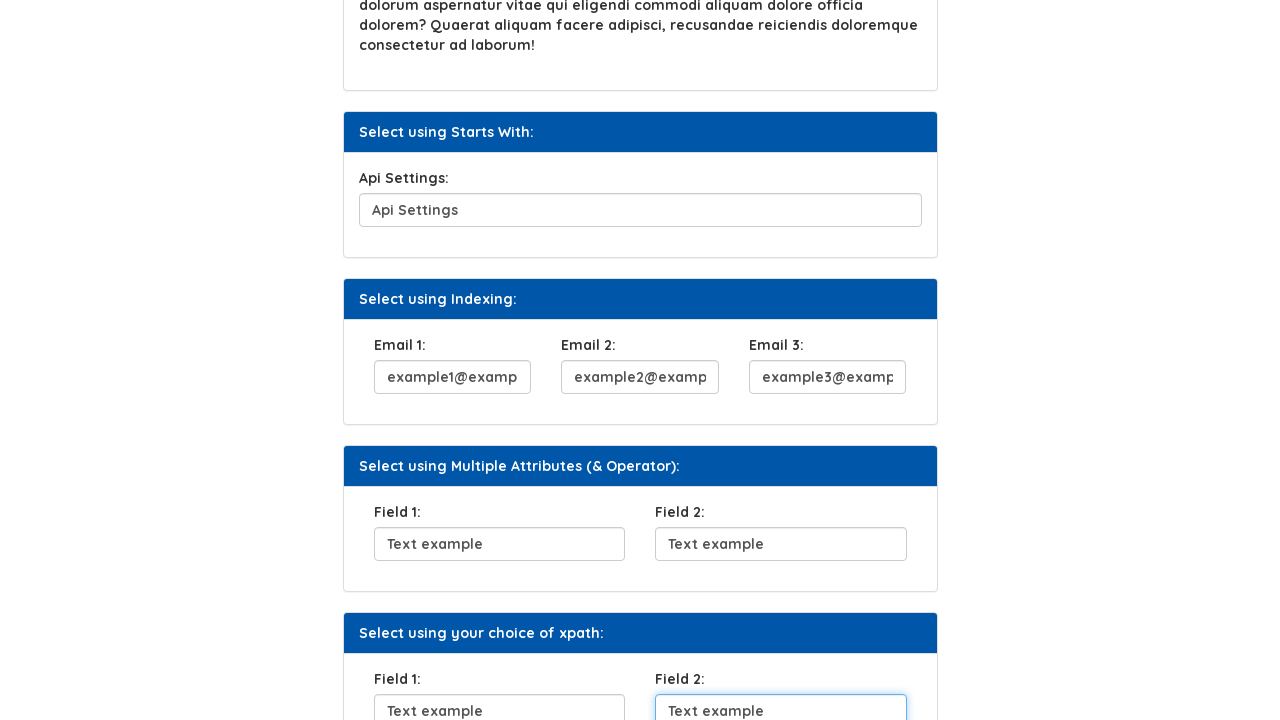